Tests form submission on W3Schools HTML form demo by switching to an iframe, filling first name and last name fields, and submitting the form.

Starting URL: https://www.w3schools.com/html/tryit.asp?filename=tryhtml_form_submit

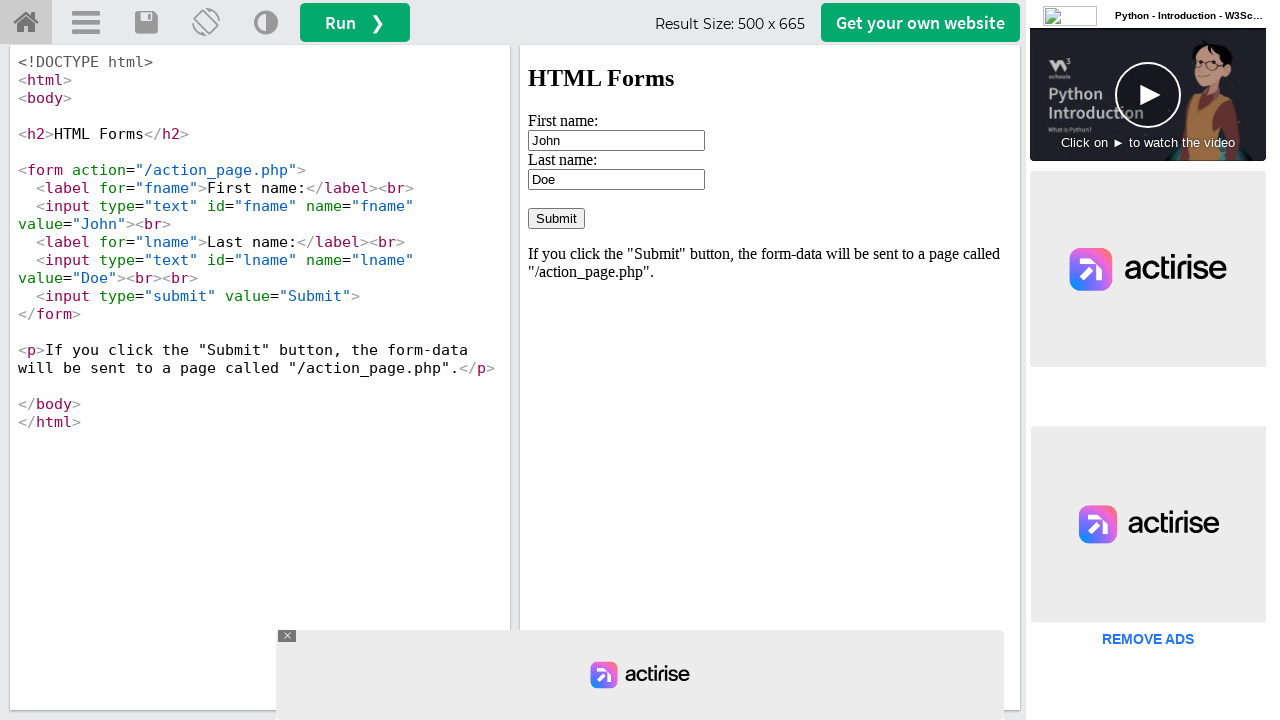

Located iframe with id 'iframeResult' containing the form
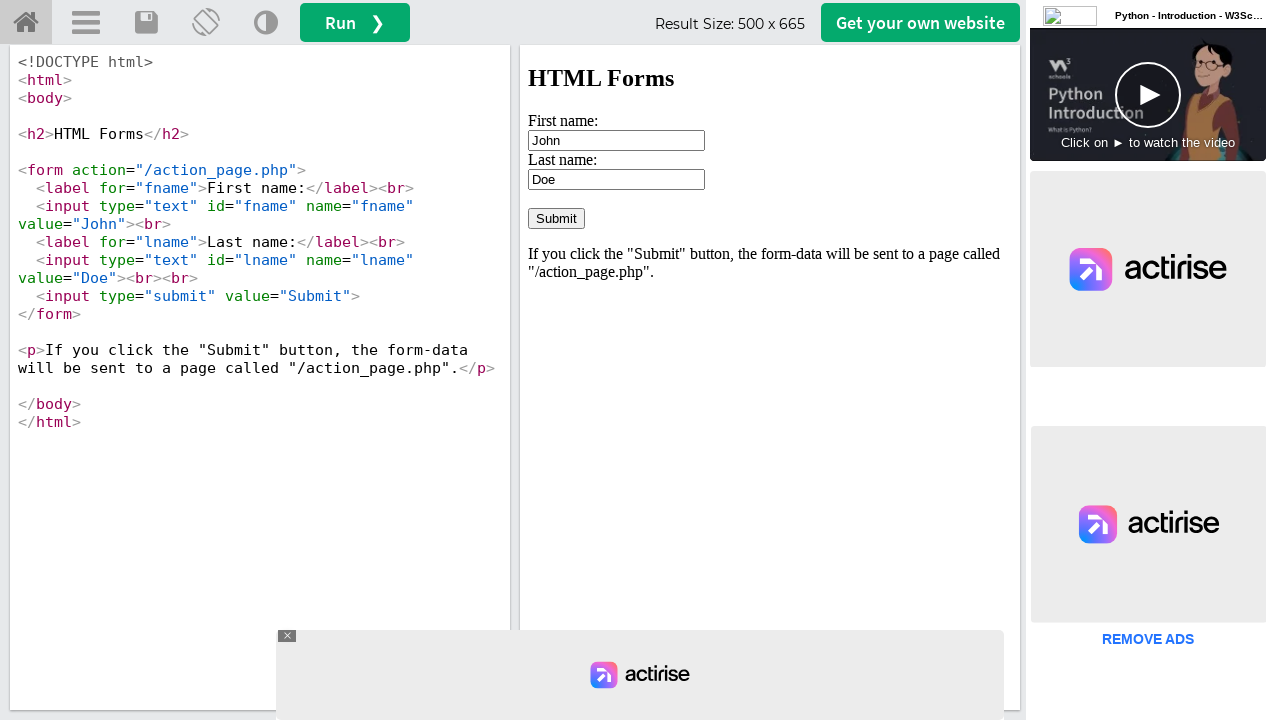

Cleared the first name field on #iframeResult >> internal:control=enter-frame >> #fname
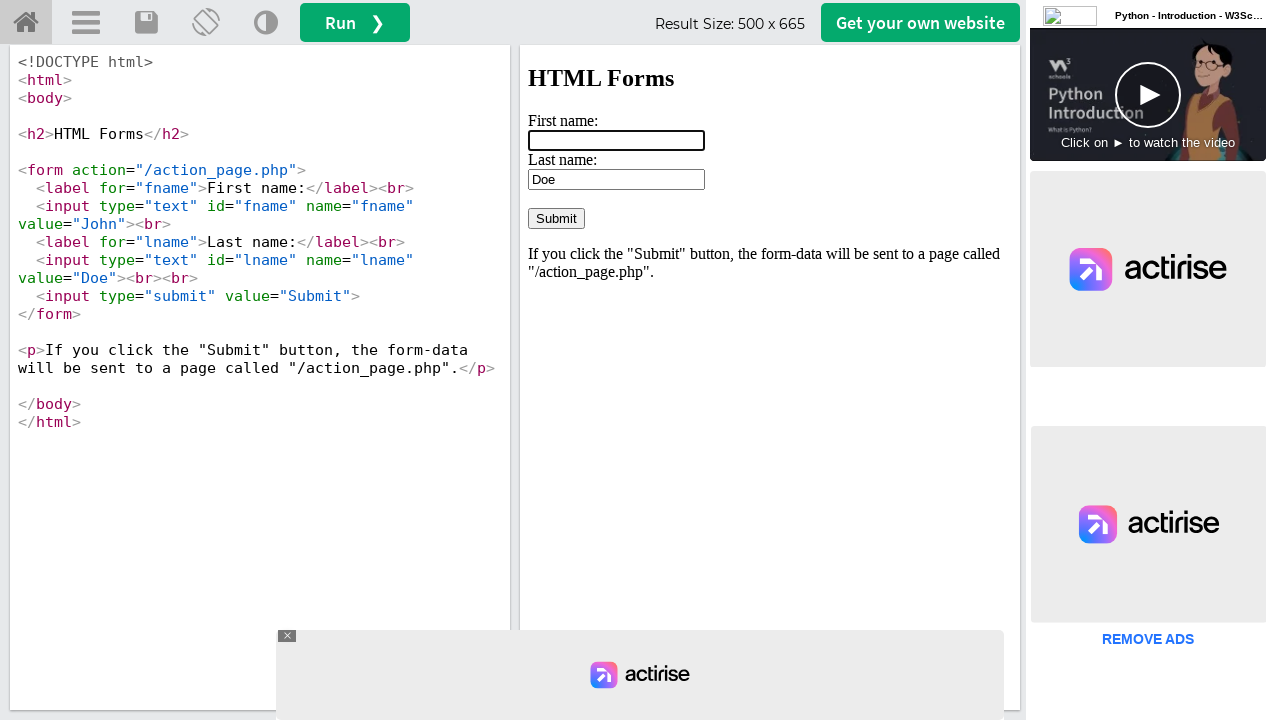

Filled first name field with 'sreenu' on #iframeResult >> internal:control=enter-frame >> input[name='fname']
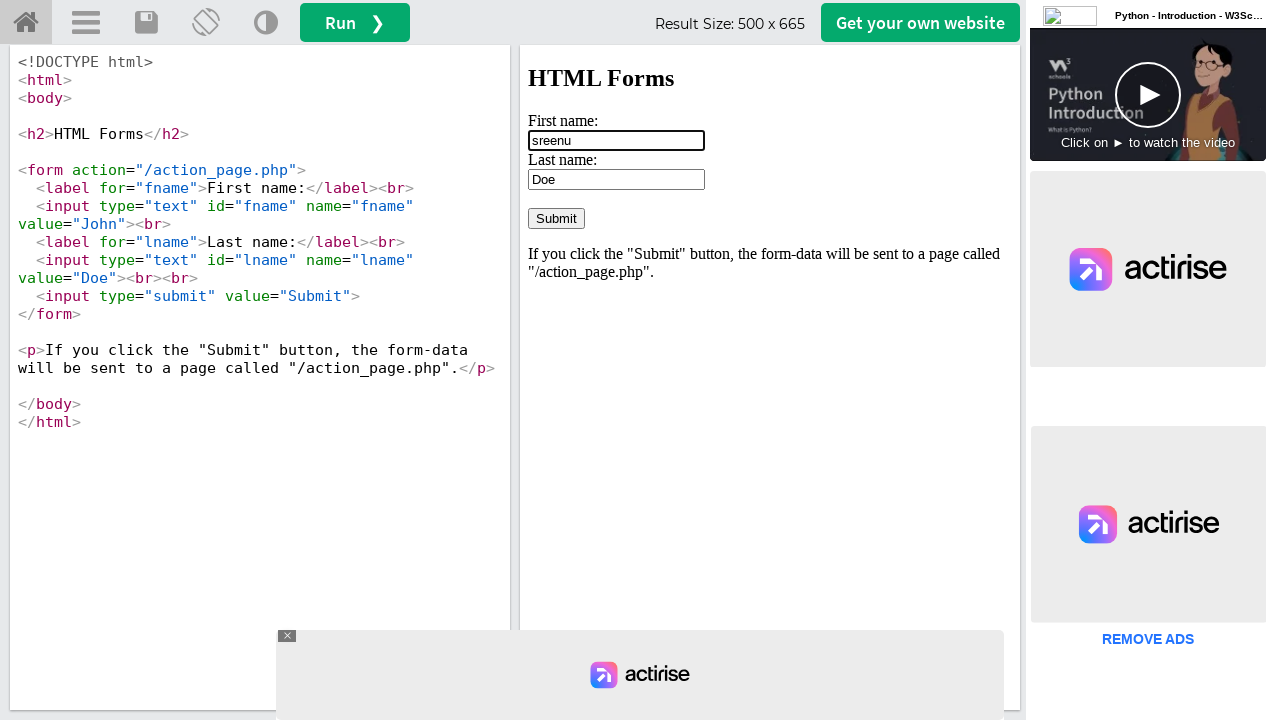

Cleared the last name field on #iframeResult >> internal:control=enter-frame >> input[name='lname']
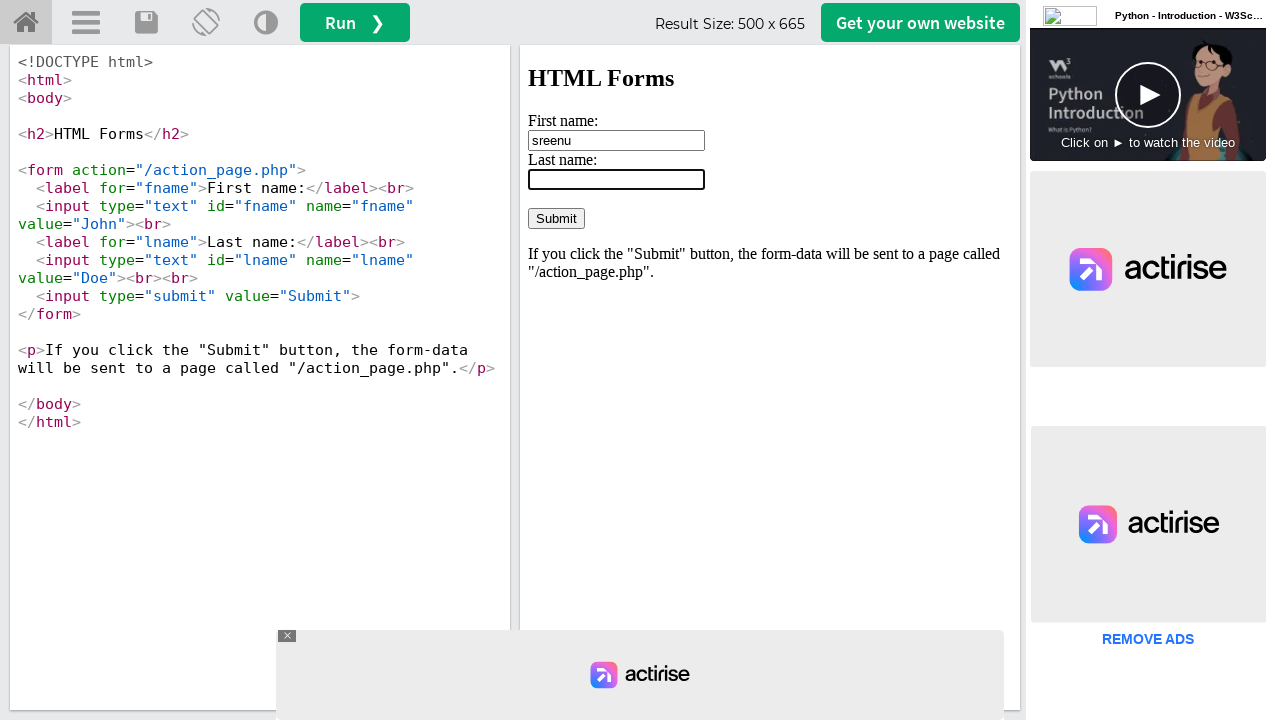

Filled last name field with 'Anumandla' on #iframeResult >> internal:control=enter-frame >> input[name='lname']
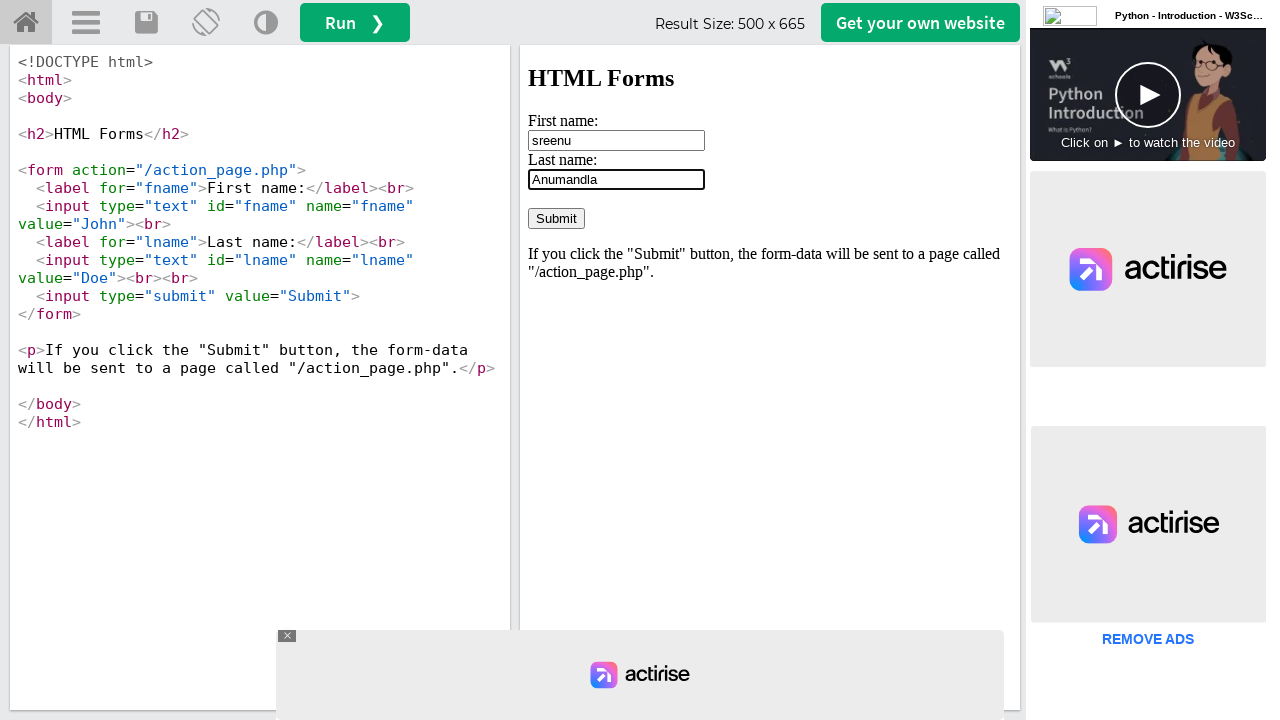

Clicked the submit button to submit the form at (556, 218) on #iframeResult >> internal:control=enter-frame >> input[type='submit']
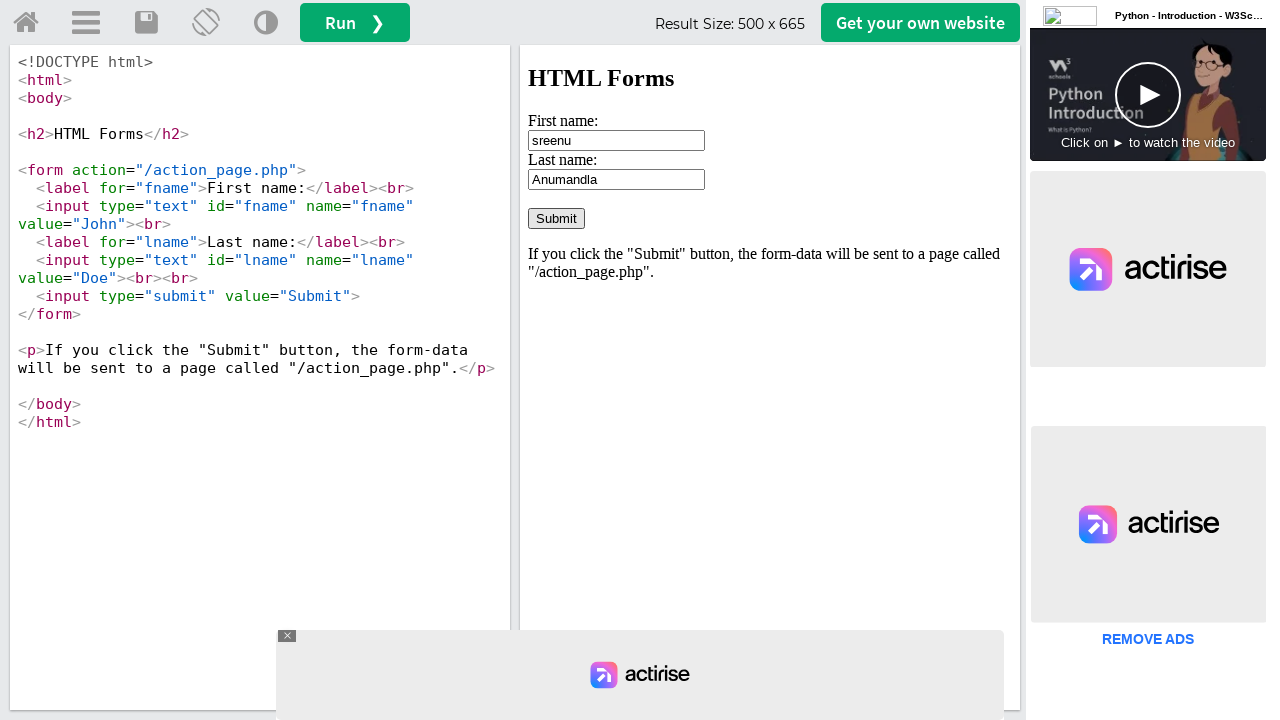

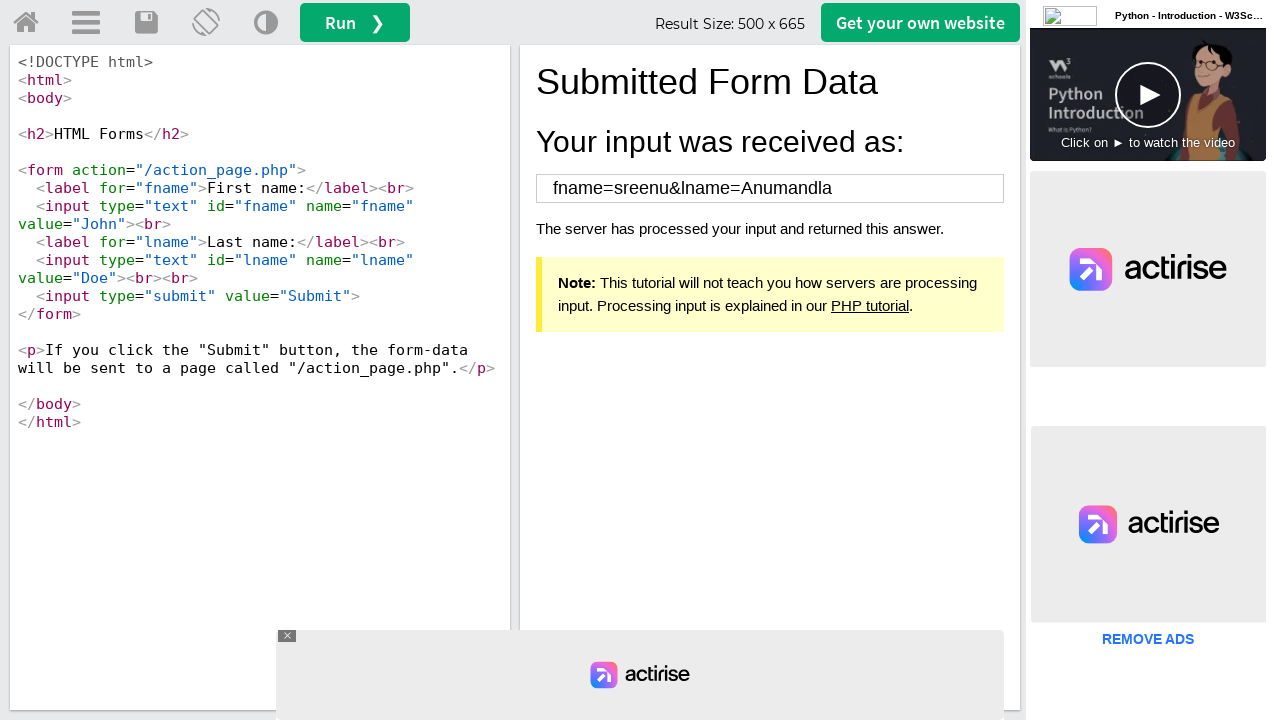